Tests a slow calculator application by setting a delay, performing addition (7+8), and verifying the result equals 15

Starting URL: https://bonigarcia.dev/selenium-webdriver-java/slow-calculator.html

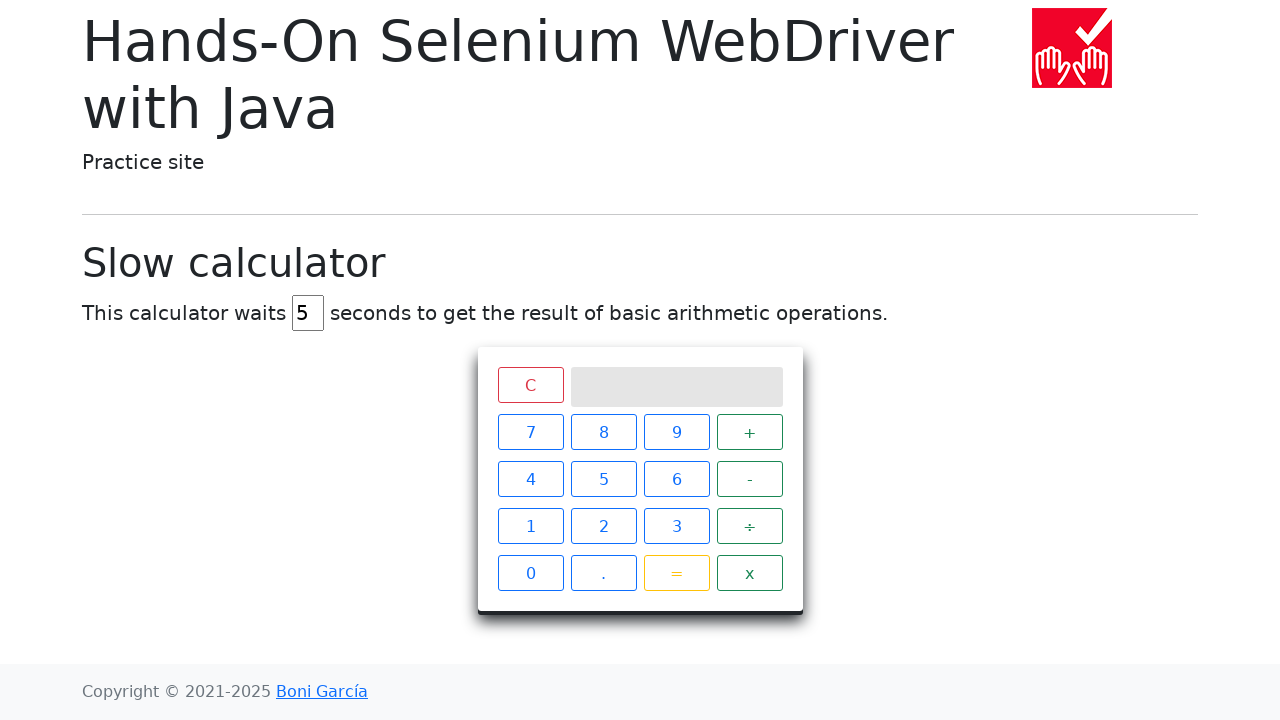

Navigated to slow calculator application
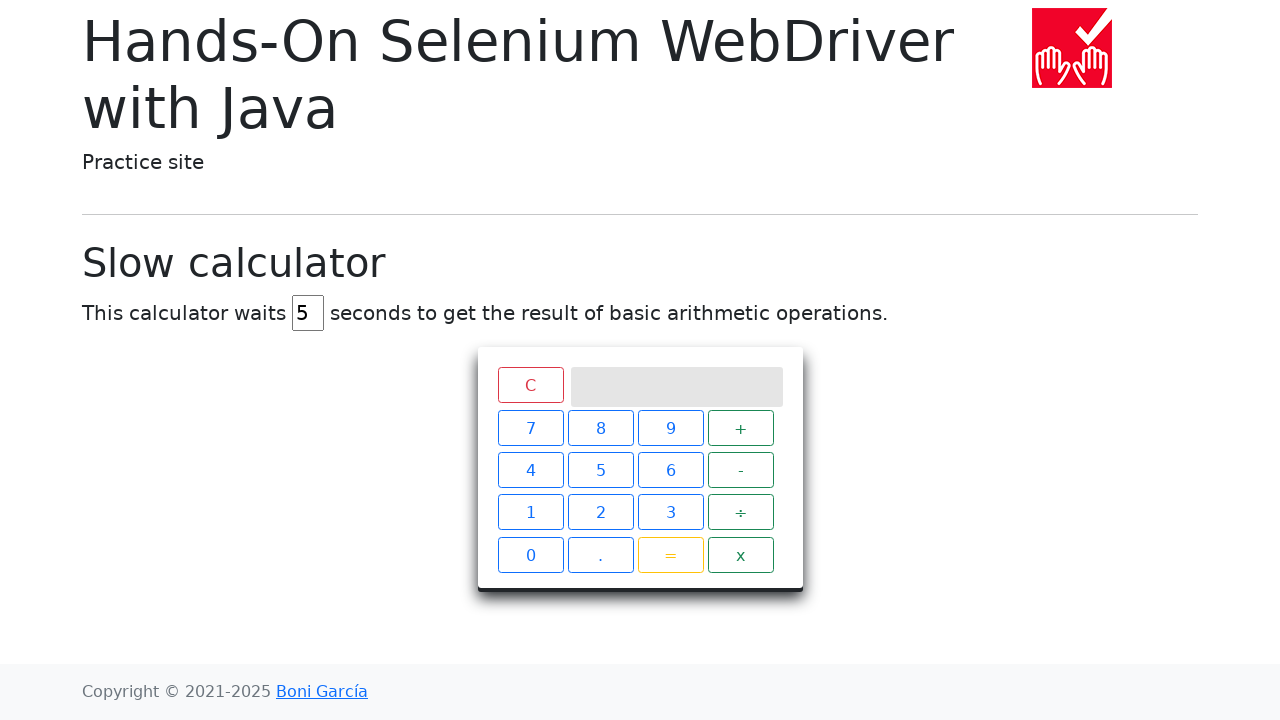

Cleared the delay input field on #delay
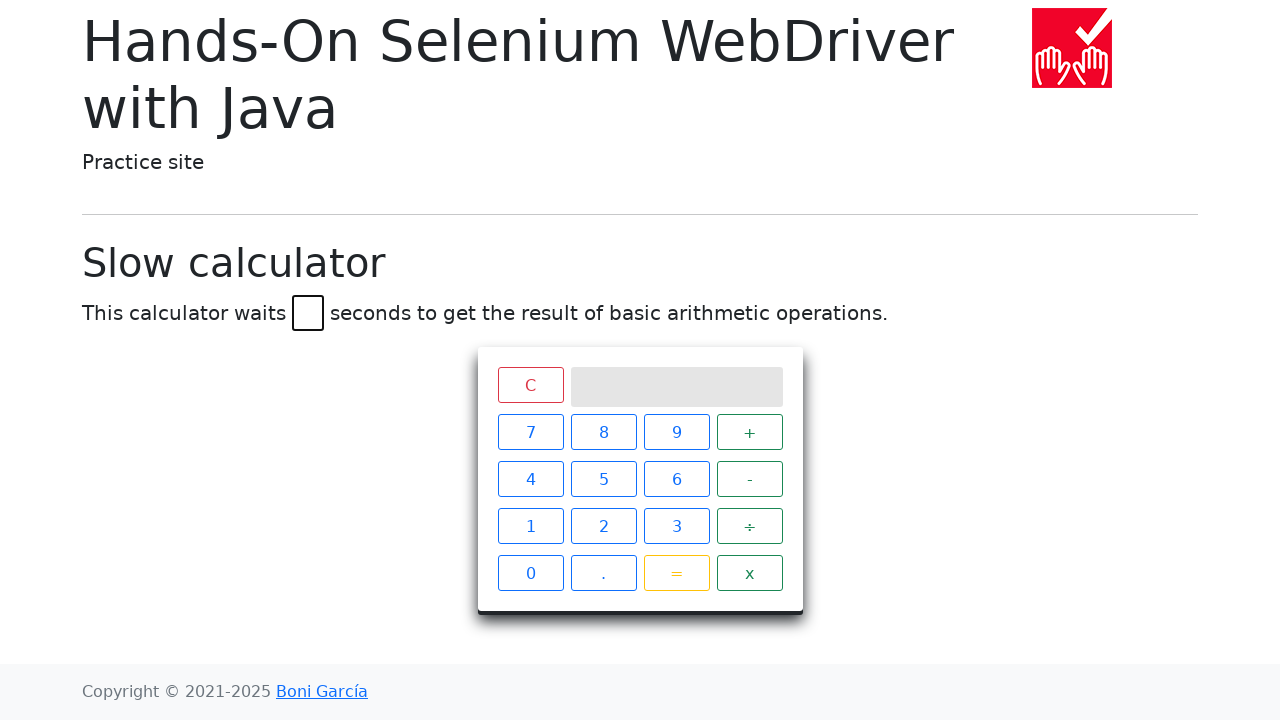

Set delay to 45 seconds on #delay
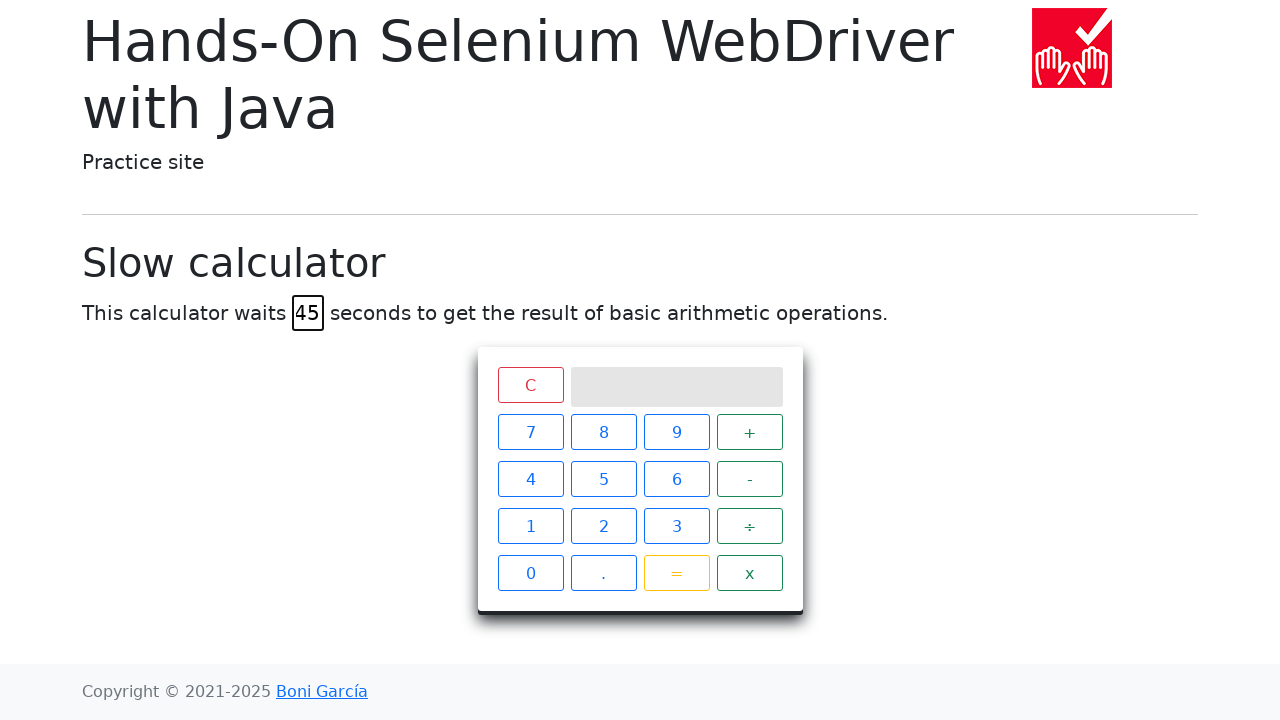

Clicked number 7 at (530, 432) on xpath=//span[text()='7']
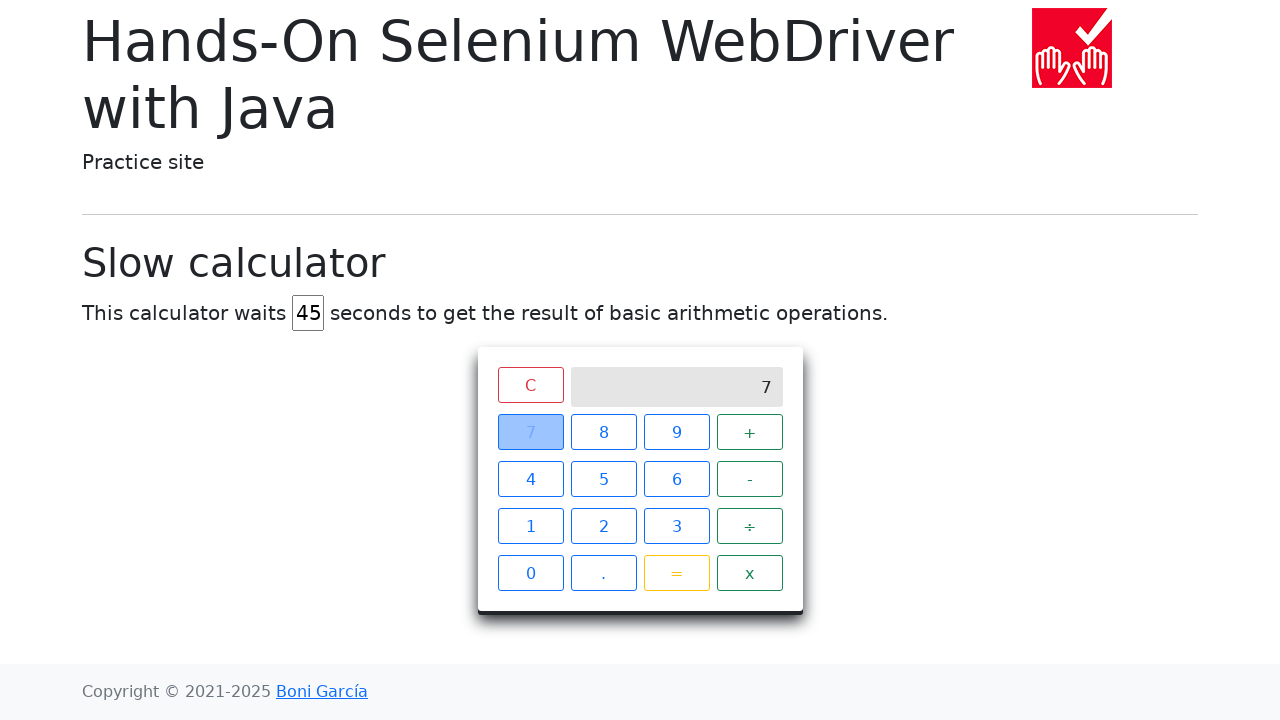

Clicked plus operator at (750, 432) on xpath=//span[text()='+']
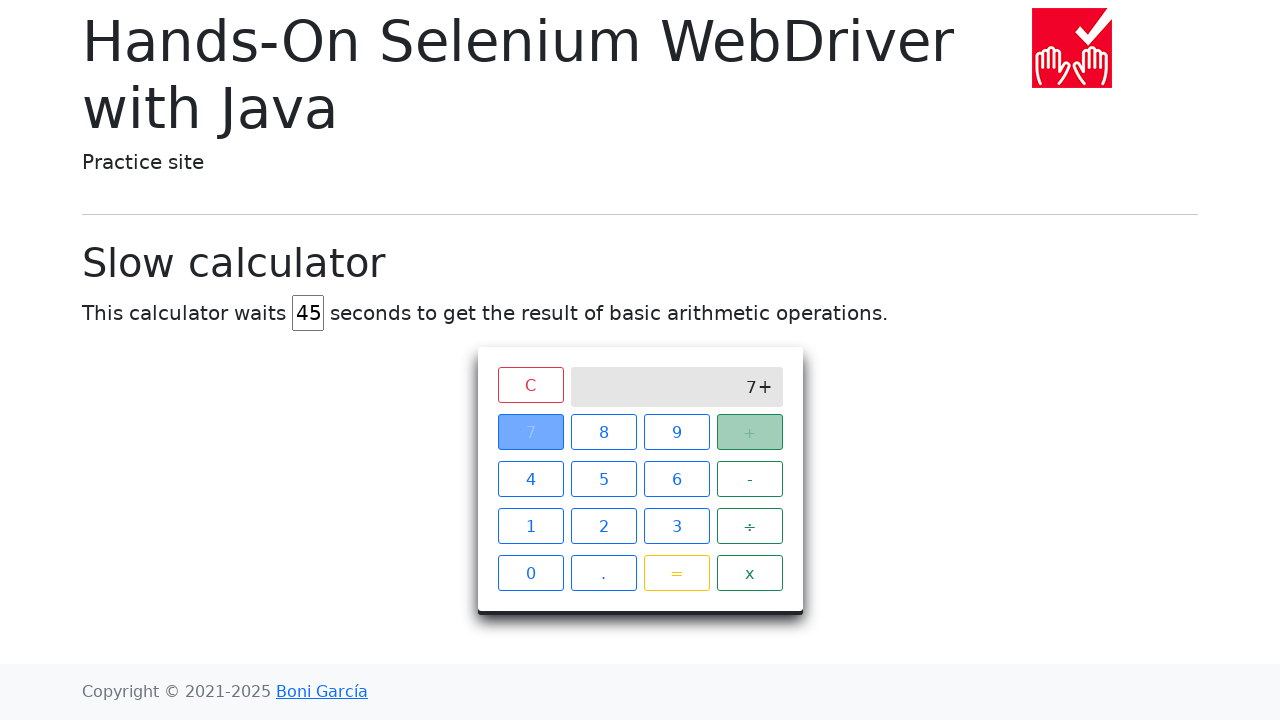

Clicked number 8 at (604, 432) on xpath=//span[text()='8']
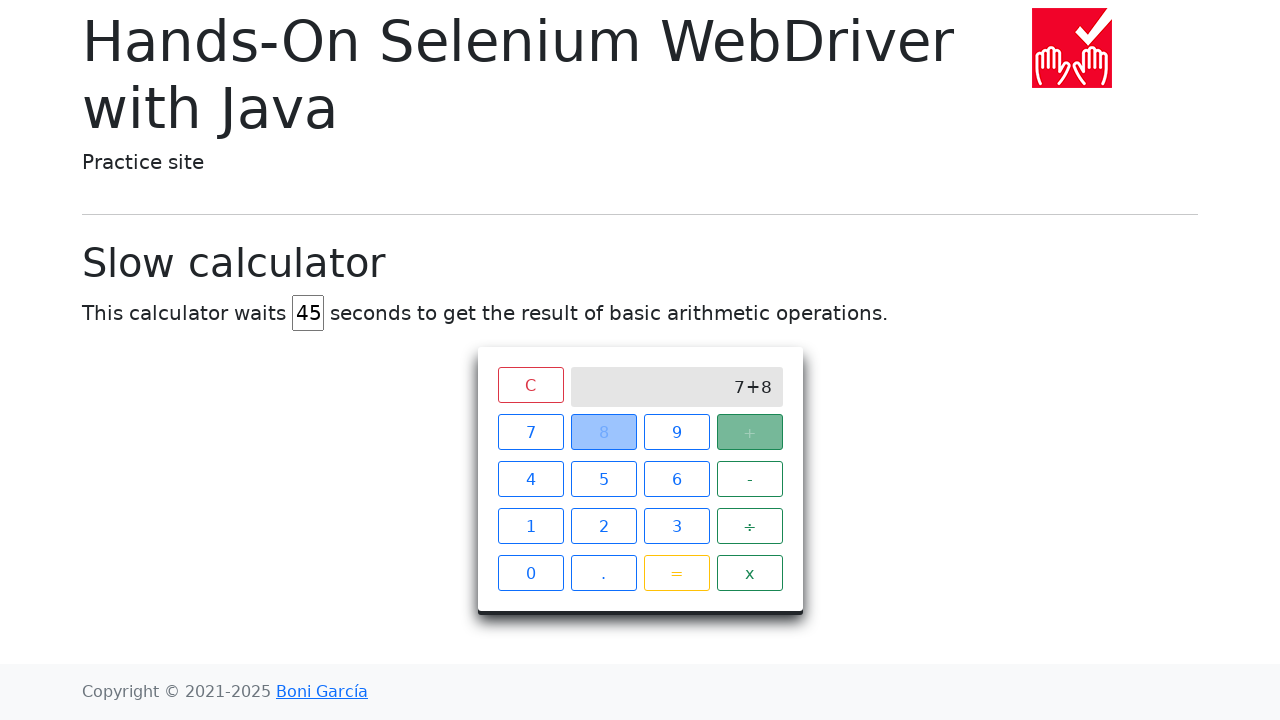

Clicked equals button to calculate result at (676, 573) on xpath=//span[text()='=']
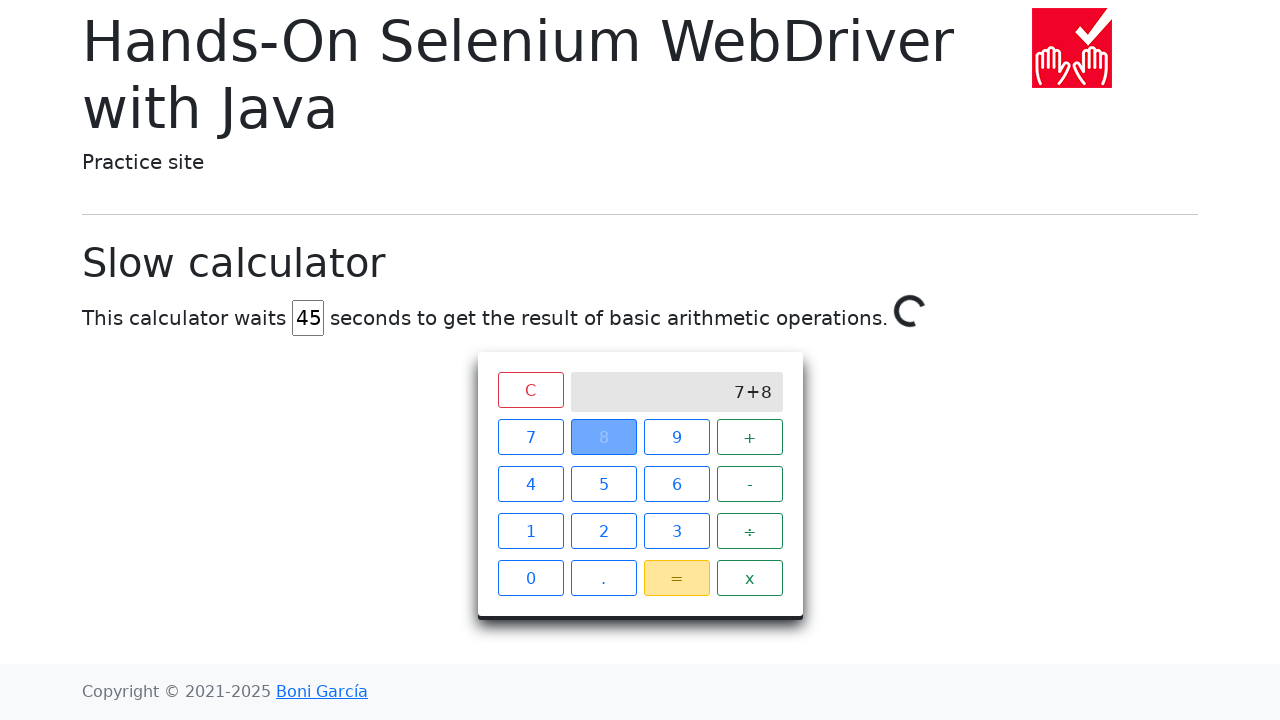

Waited 45 seconds for calculation to complete
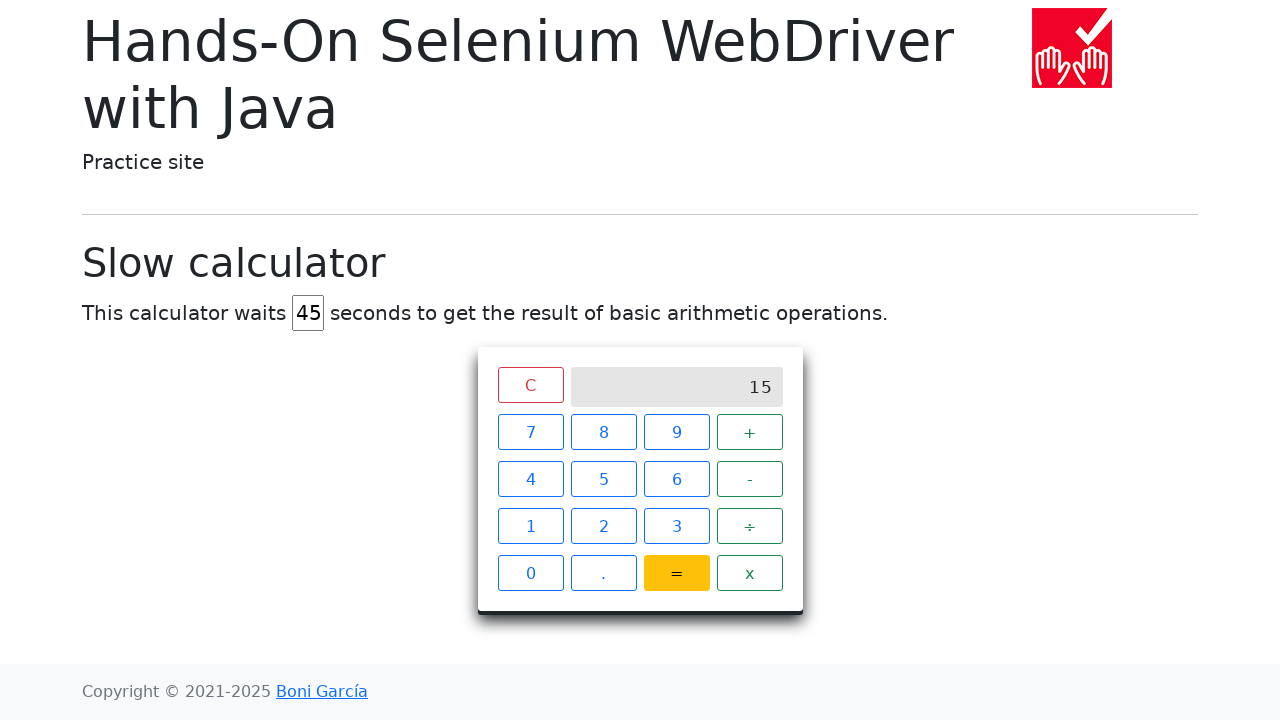

Retrieved calculation result: 15
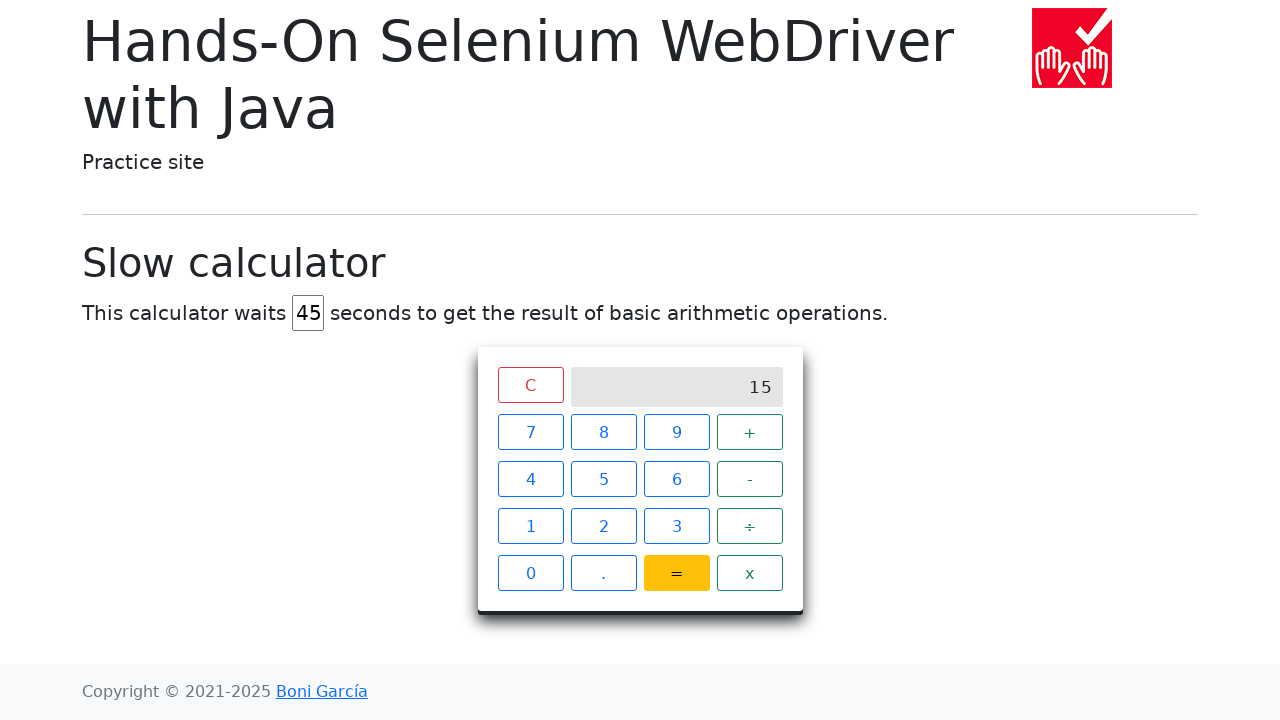

Verified result equals 15
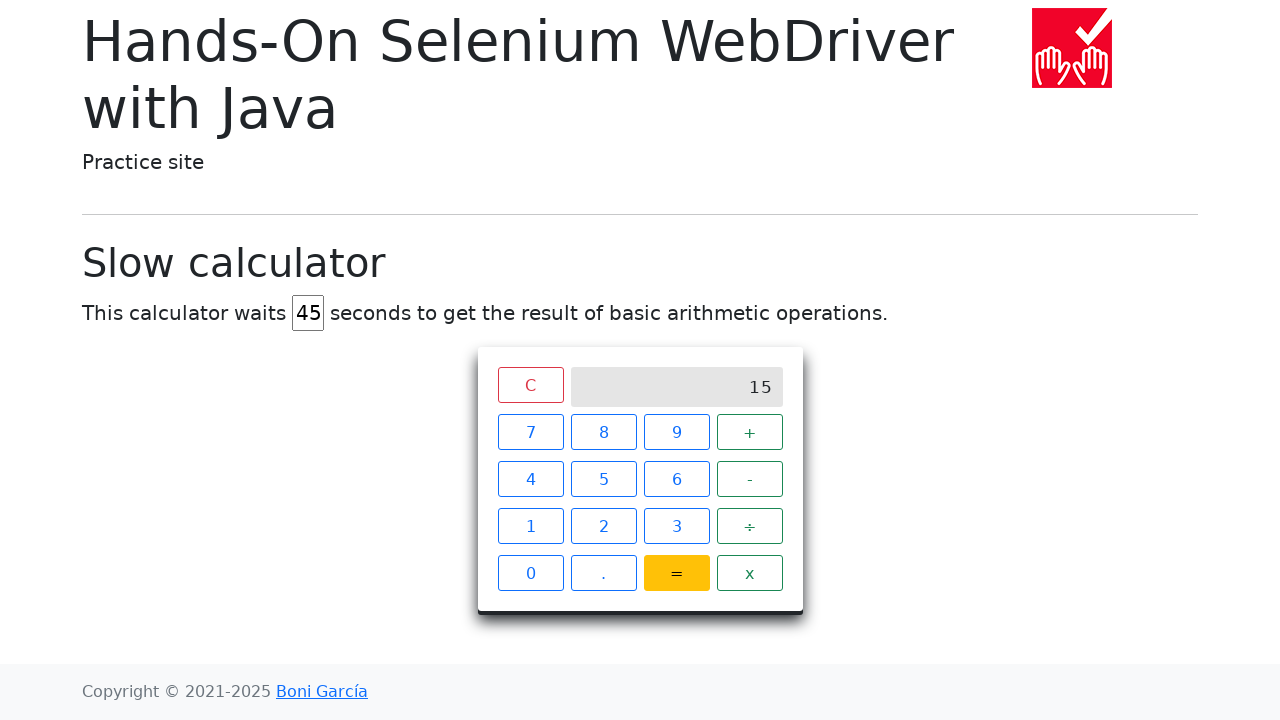

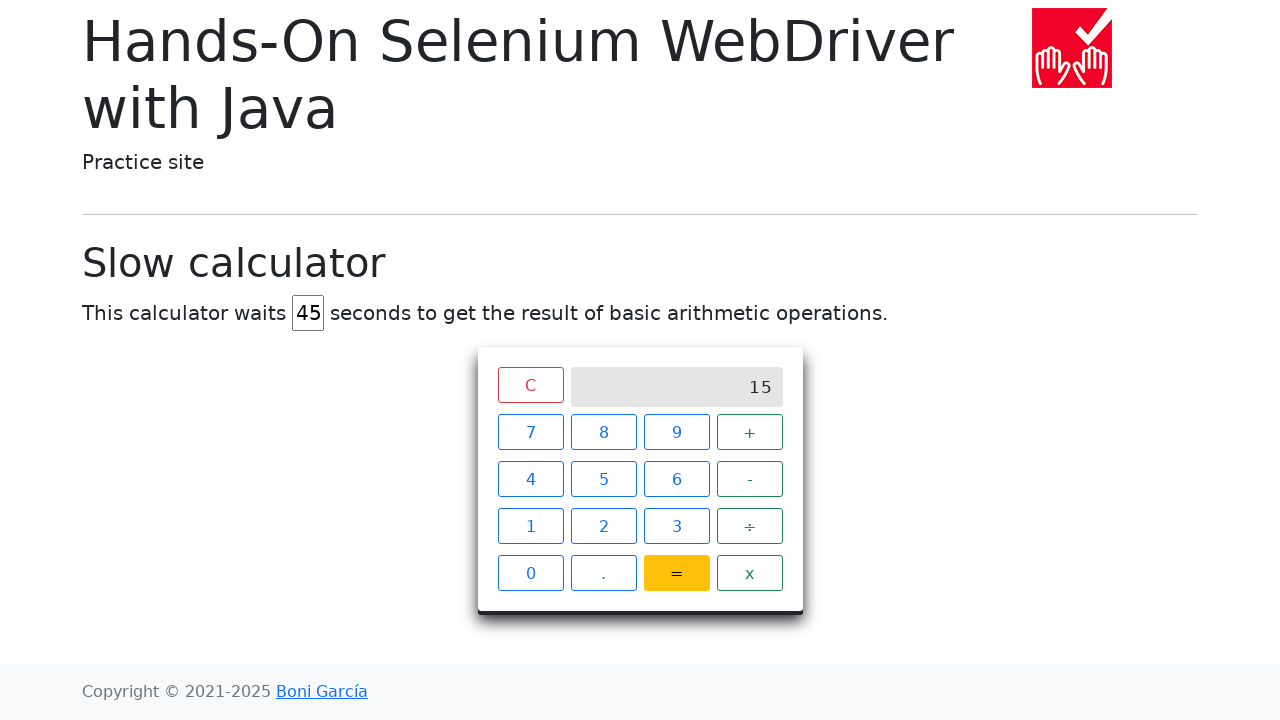